Tests error handling for problematic items using problem_user account to verify item not found messages

Starting URL: https://www.saucedemo.com

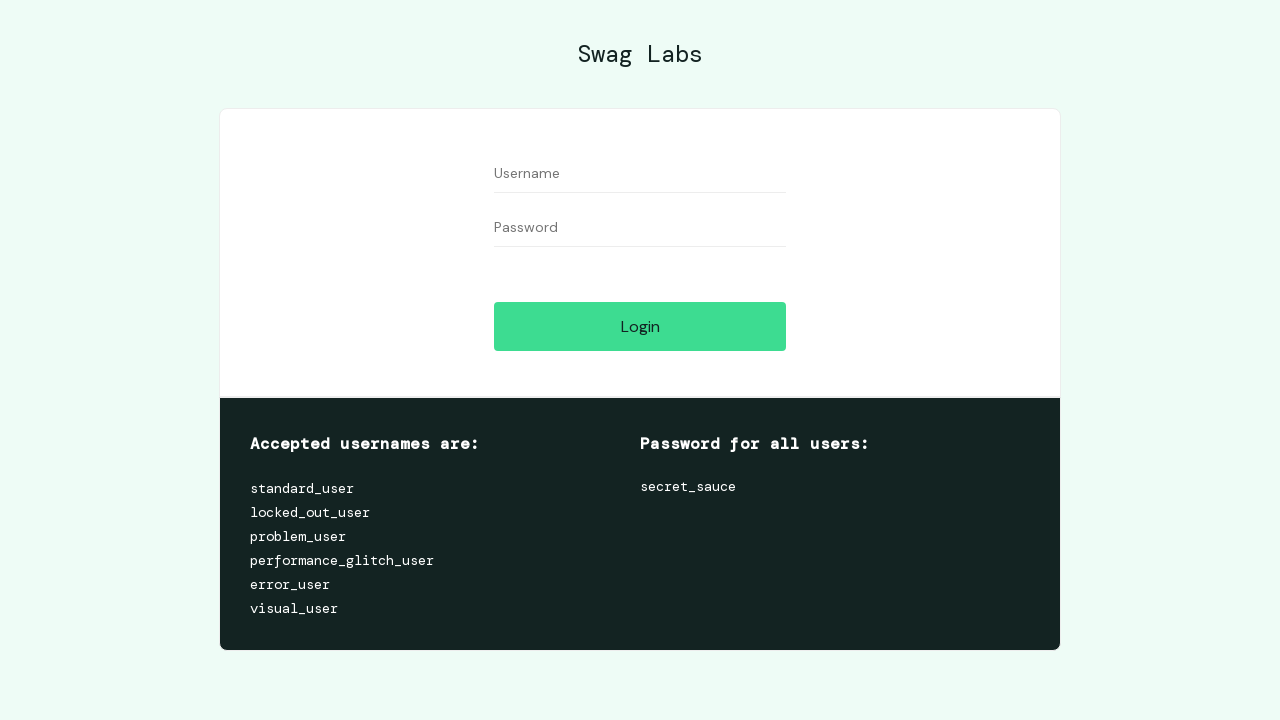

Username field loaded on login page
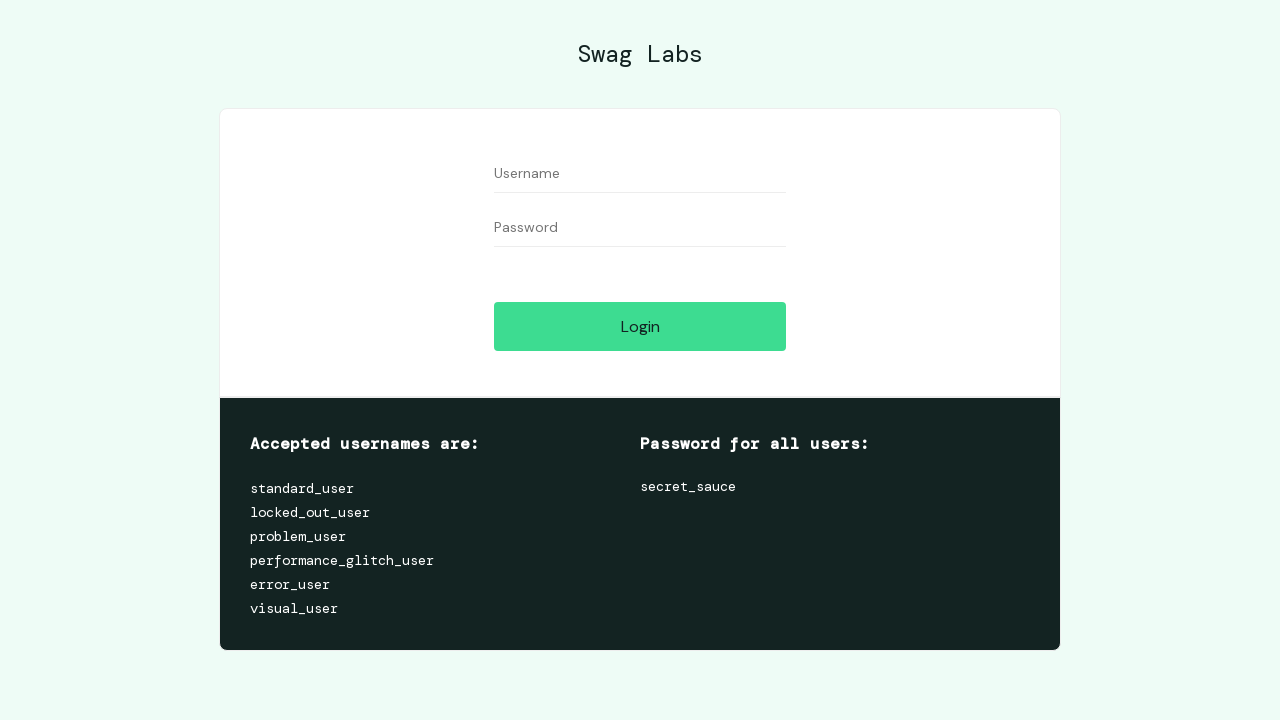

Filled username field with 'problem_user' on #user-name
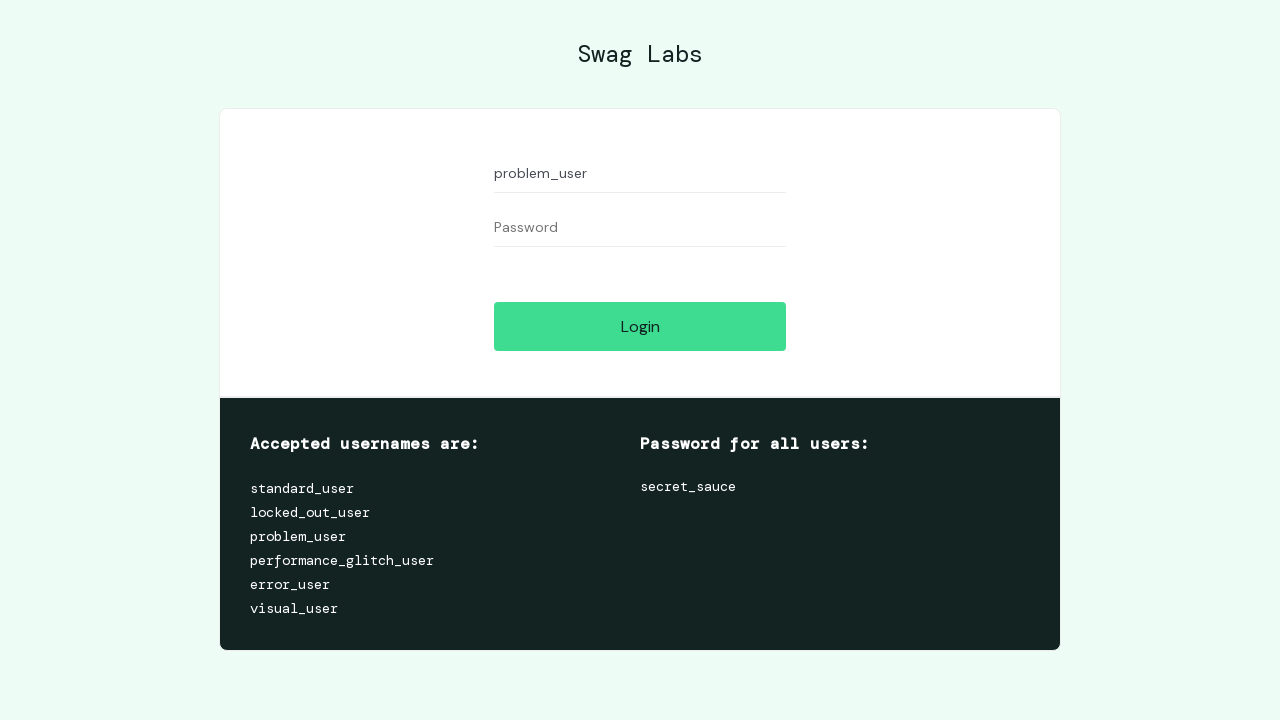

Filled password field with 'secret_sauce' on #password
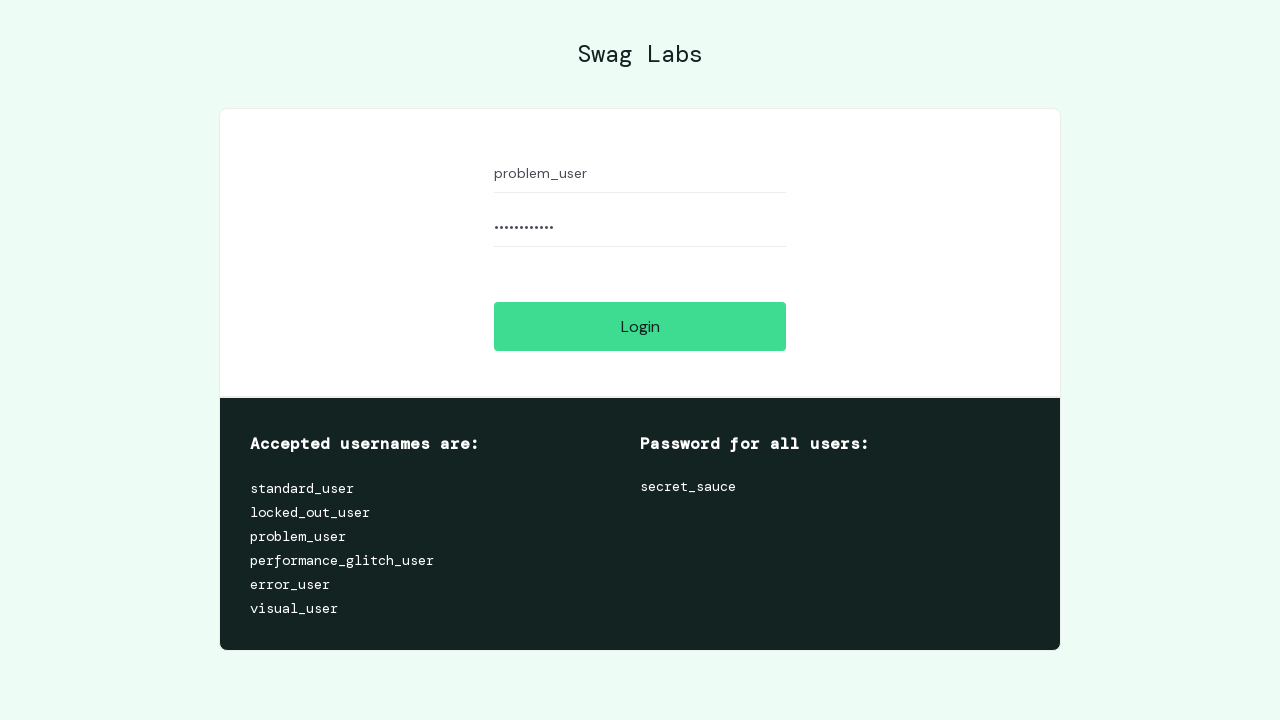

Clicked login button to authenticate as problem_user at (640, 326) on #login-button
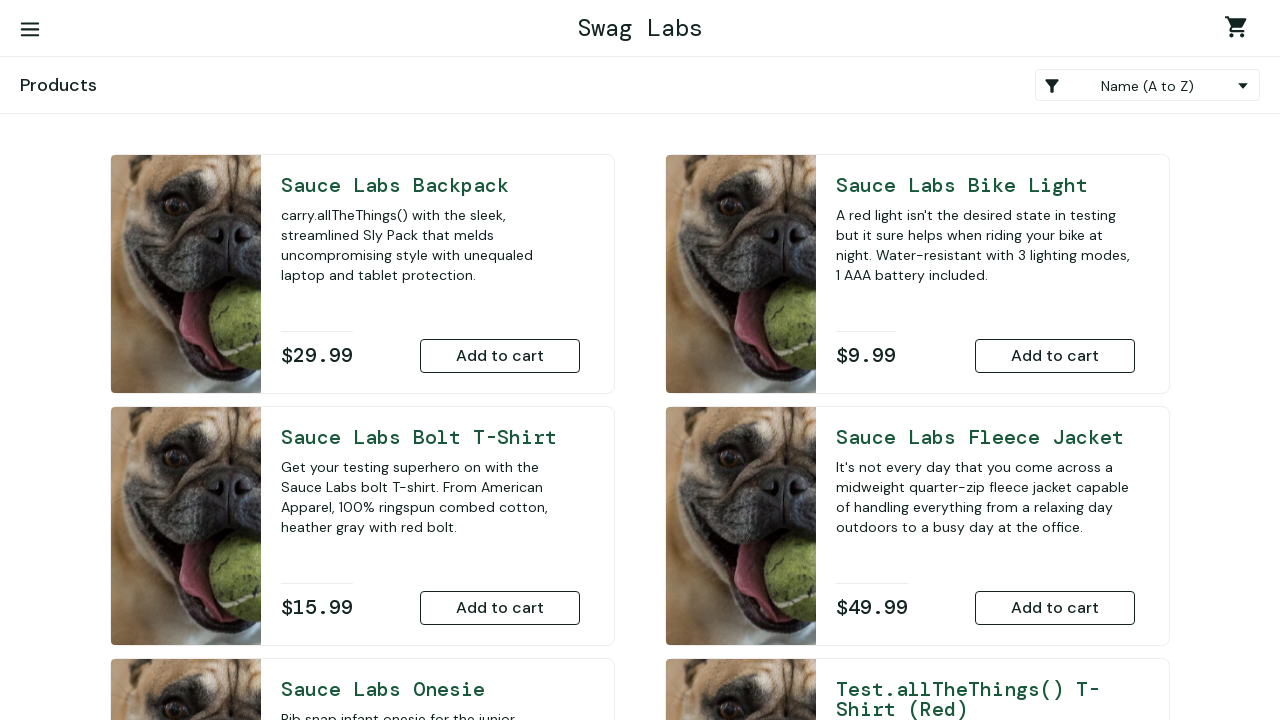

Clicked on problematic item image to trigger item not found error at (797, 526) on #item_5_img_link > .inventory_item_img
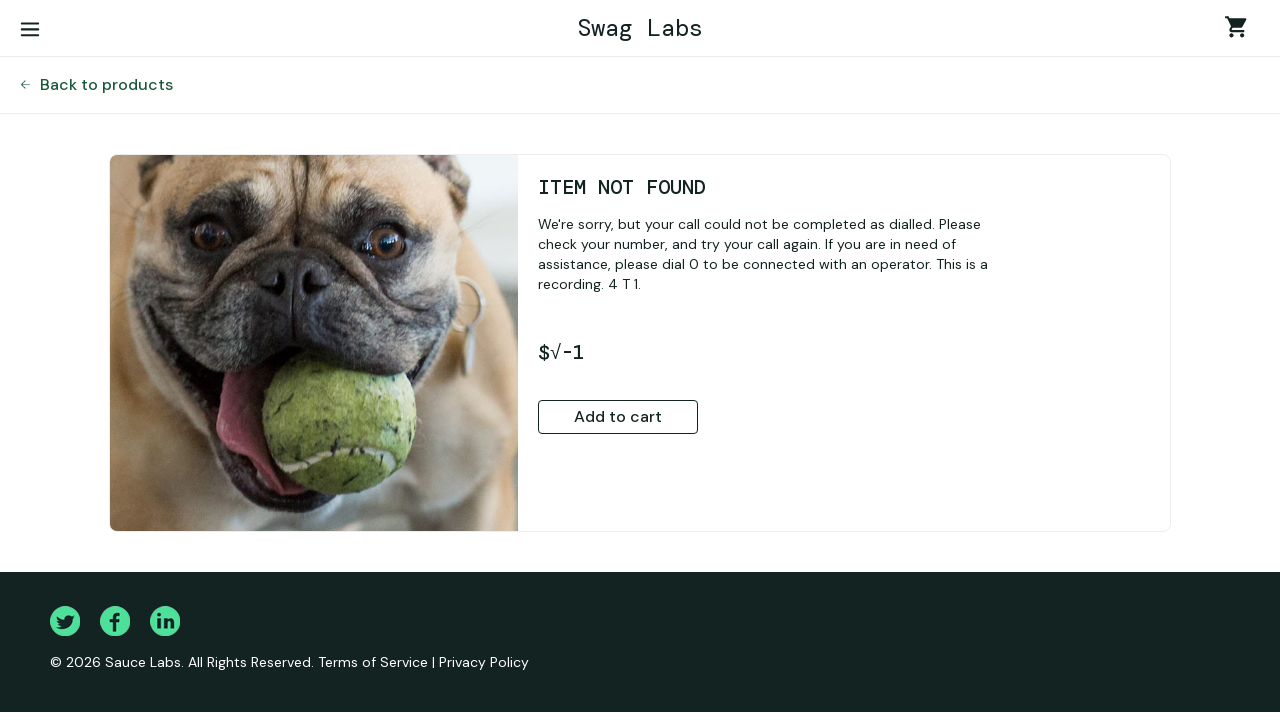

Item details description element loaded
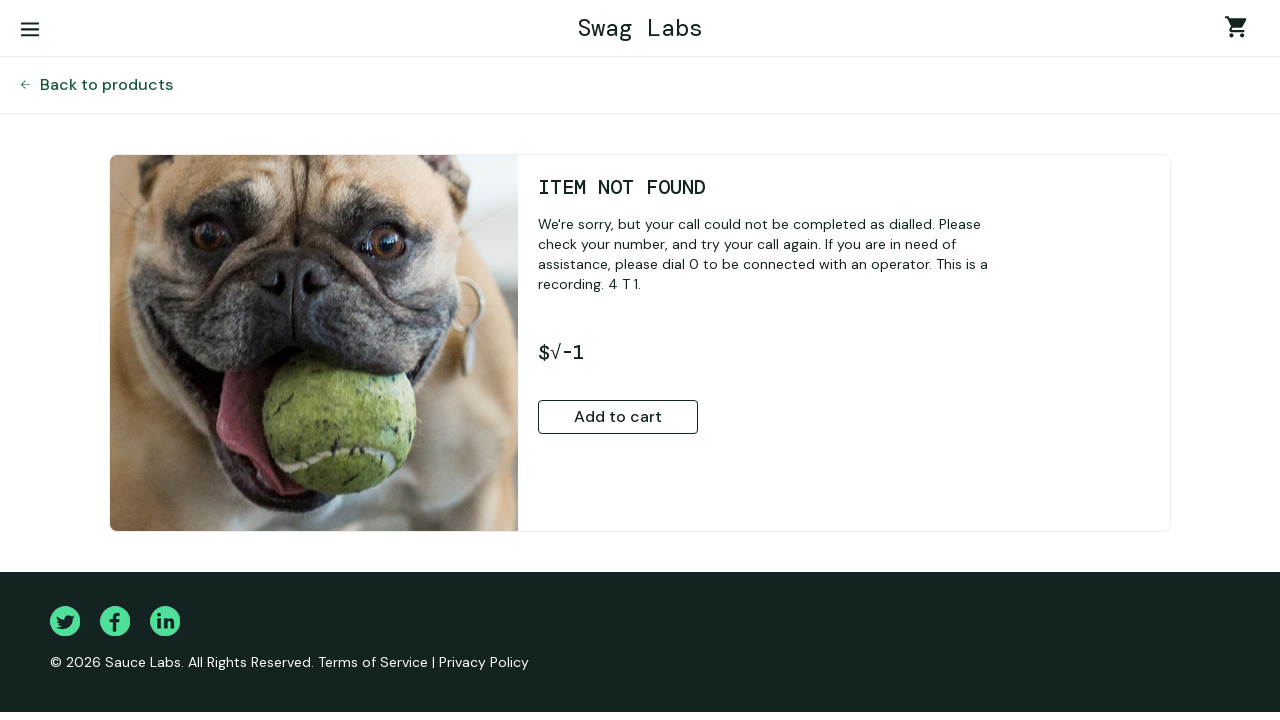

Item details name element loaded, confirming error handling complete
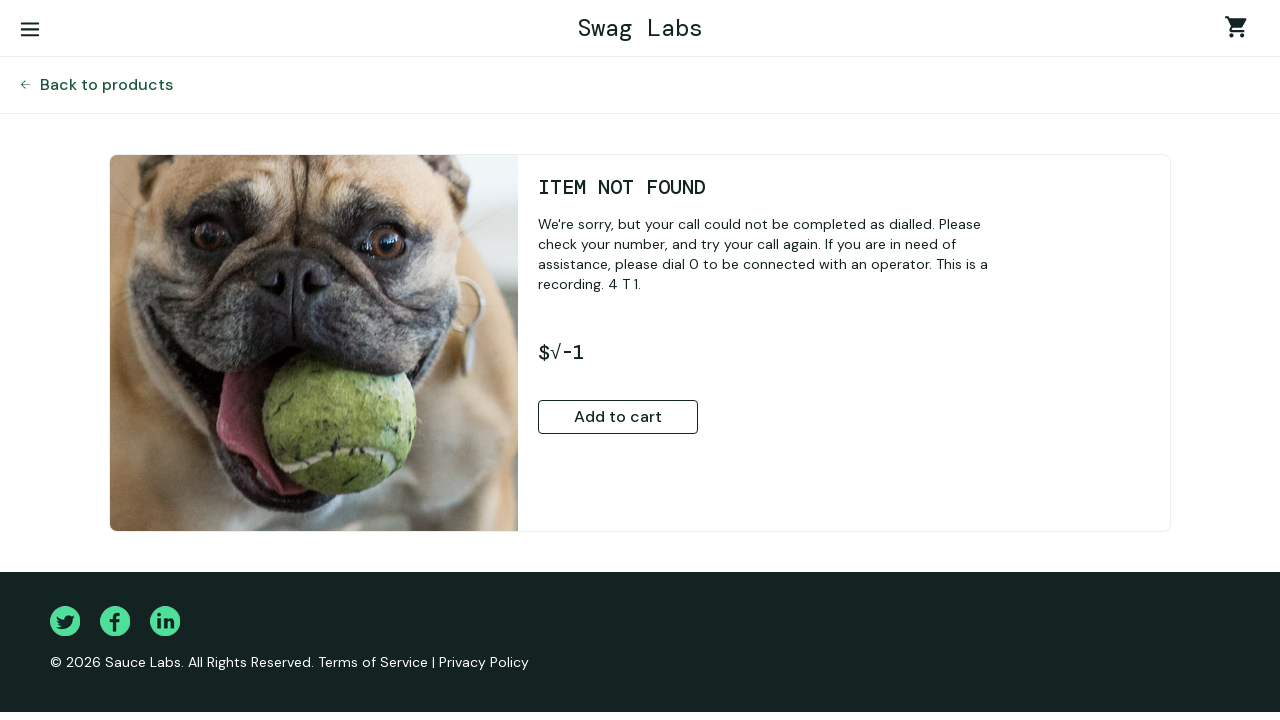

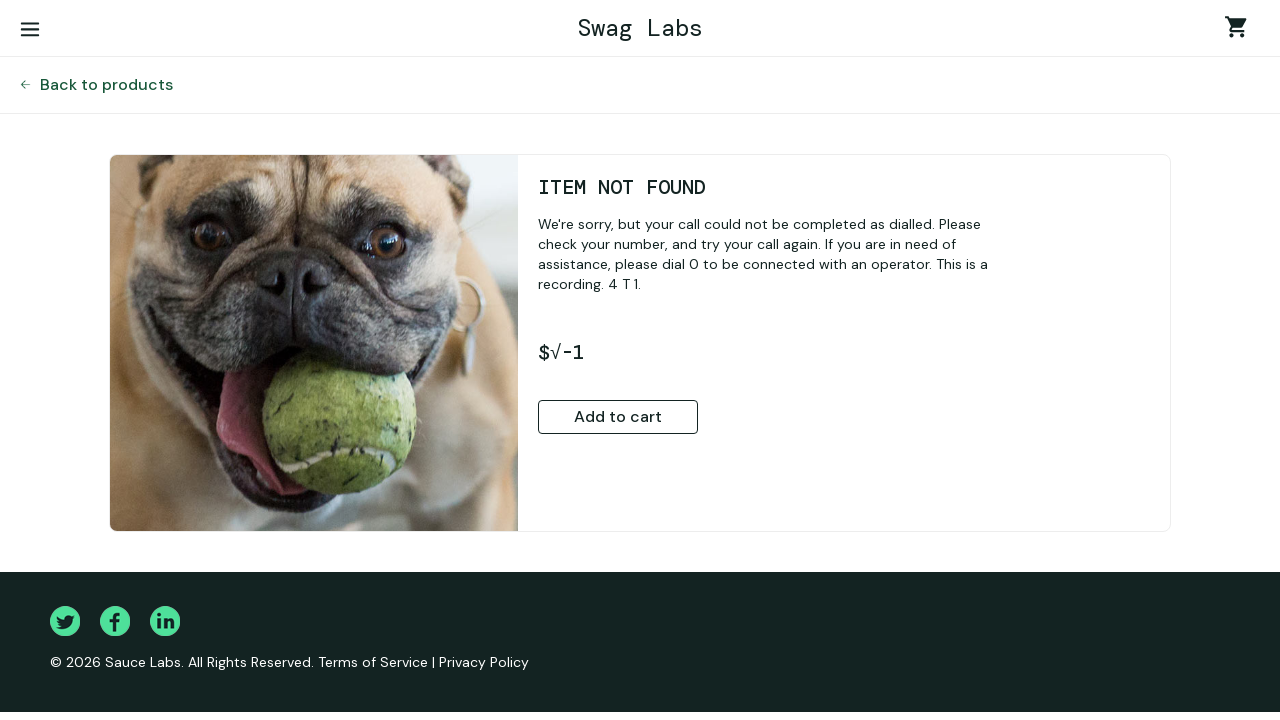